Tests A/B test opt-out by adding the opt-out cookie on the main page before navigating to the A/B test page, then verifying the opt-out message is displayed.

Starting URL: http://the-internet.herokuapp.com

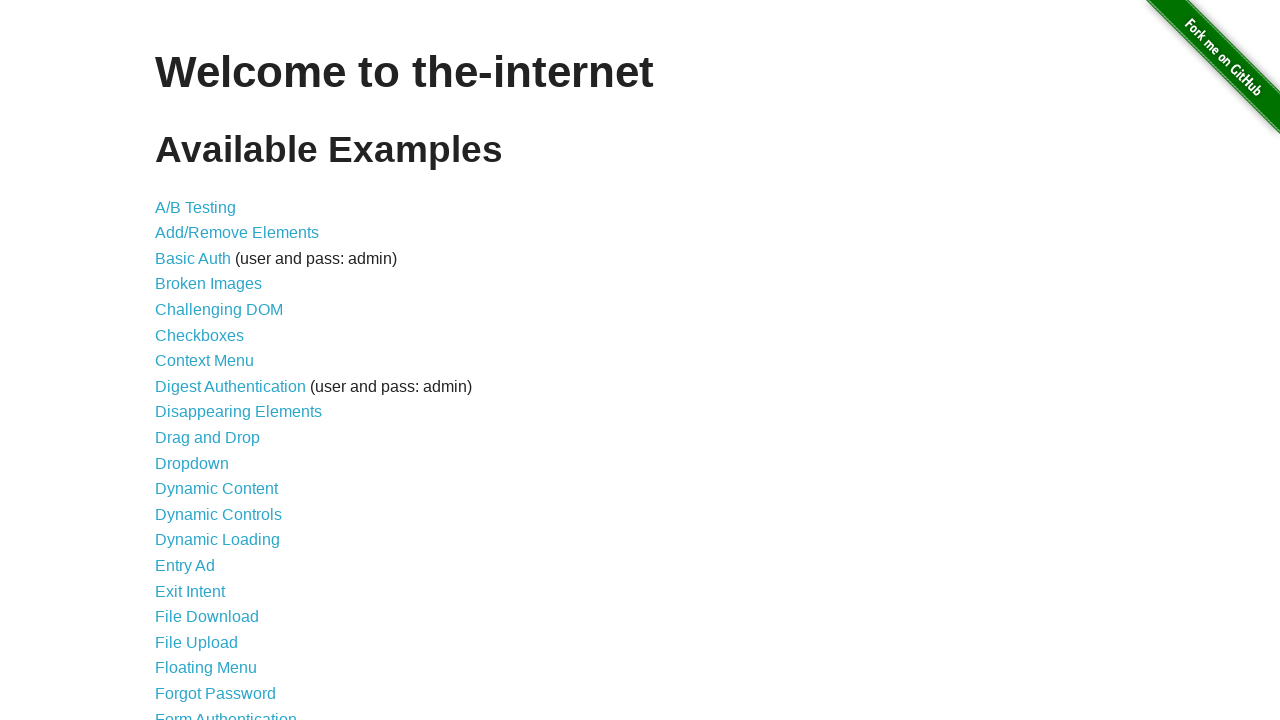

Added optimizelyOptOut cookie to main page domain
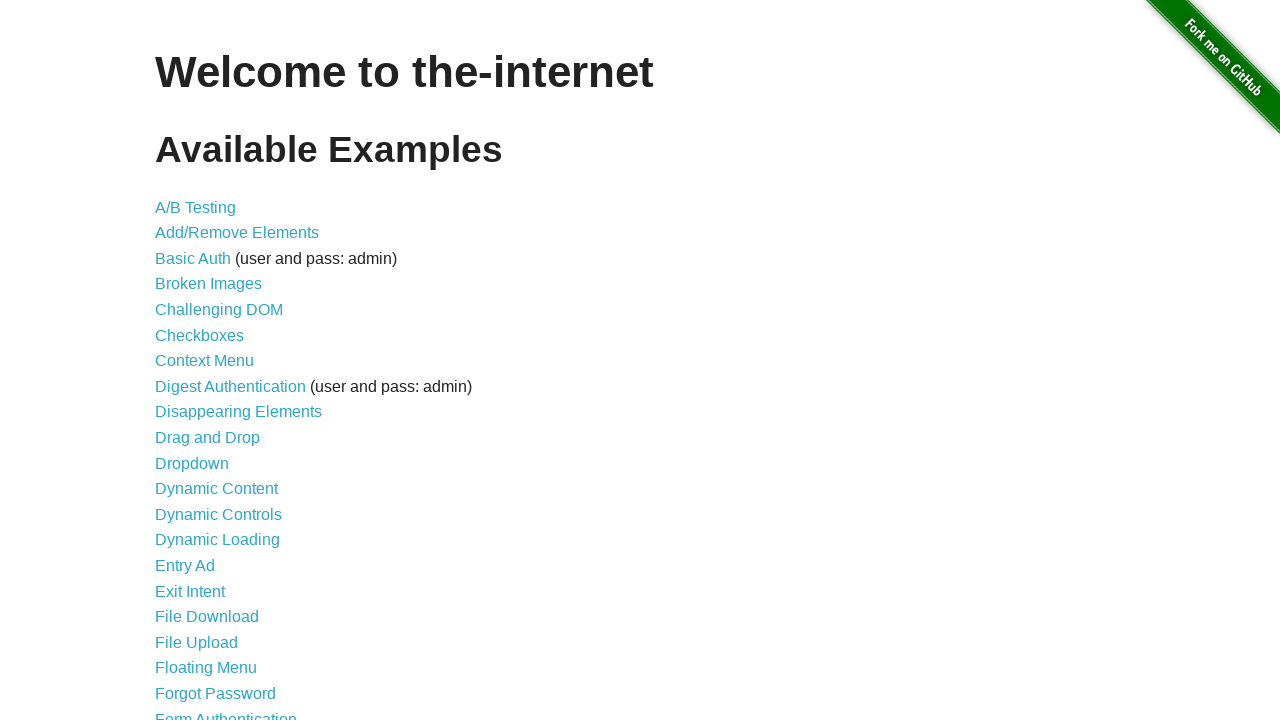

Navigated to A/B test page
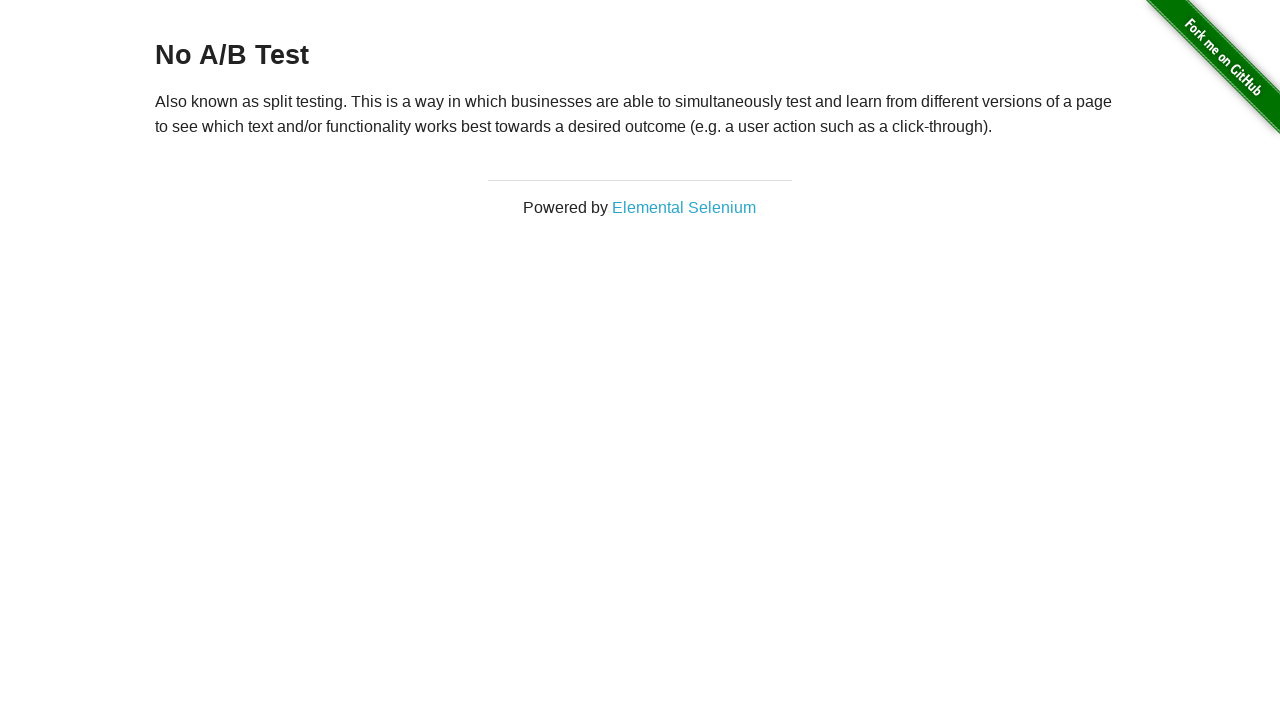

Retrieved heading text from page
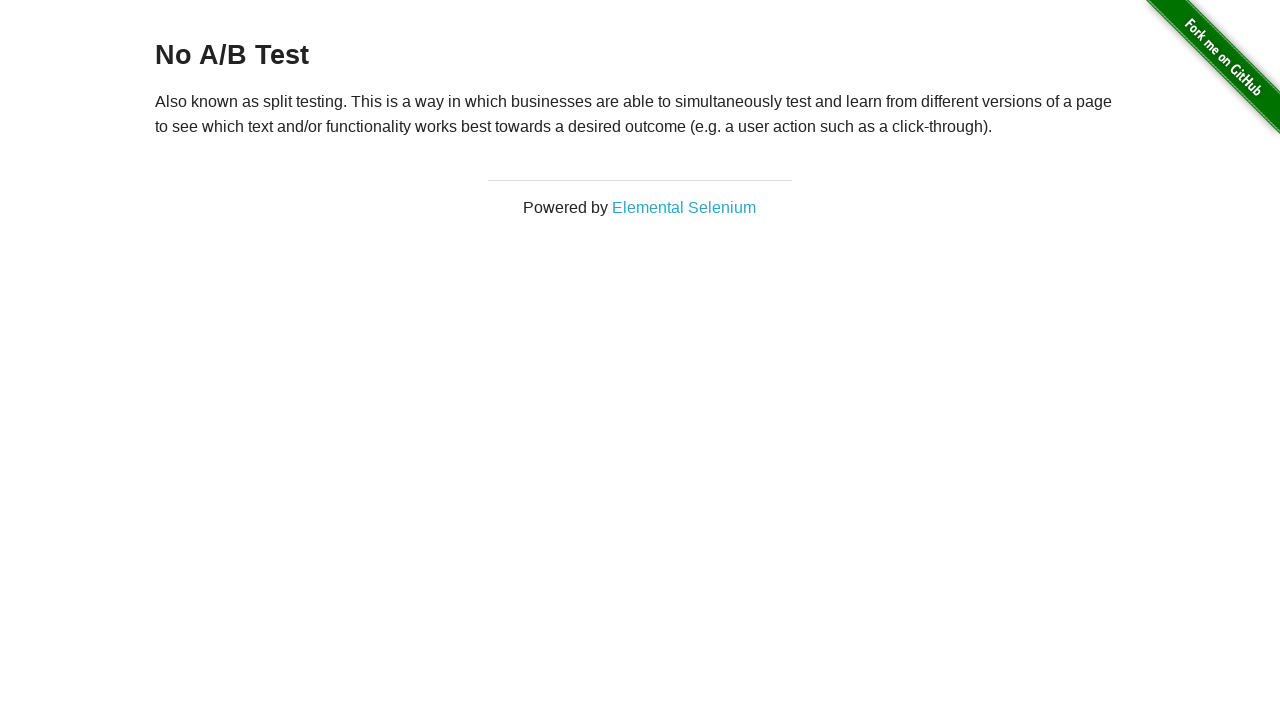

Verified opt-out message 'No A/B Test' is displayed
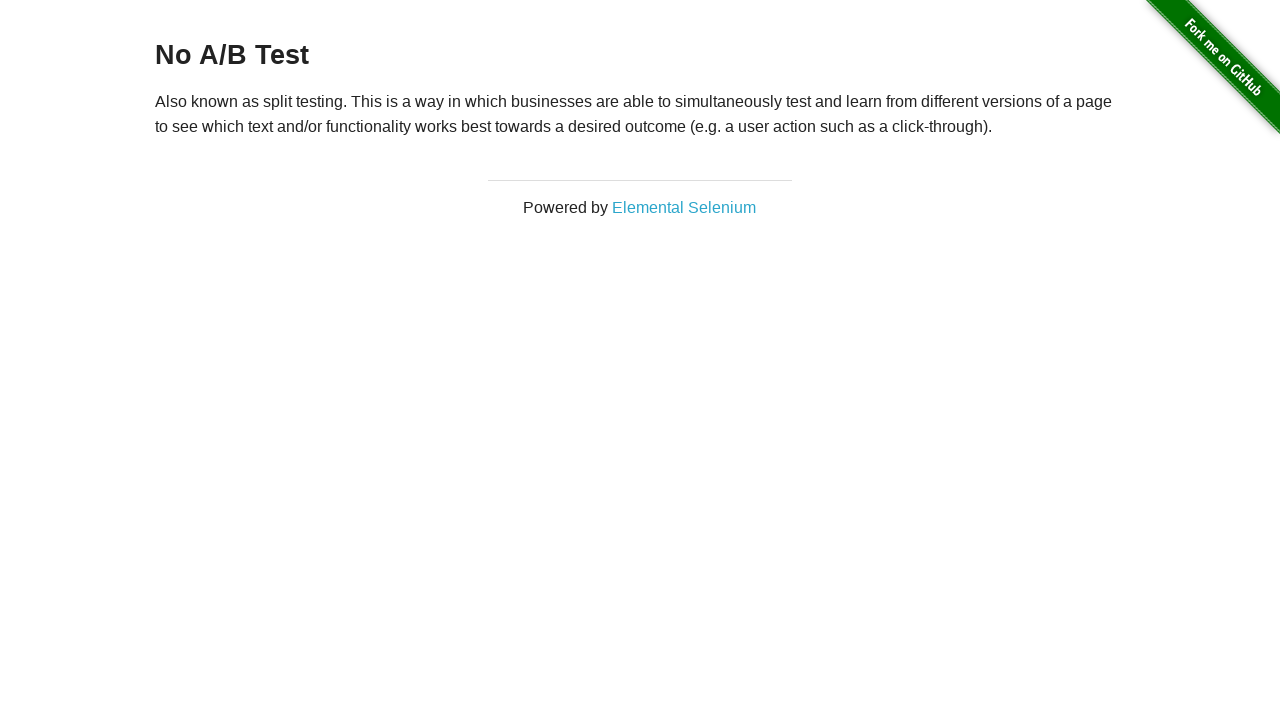

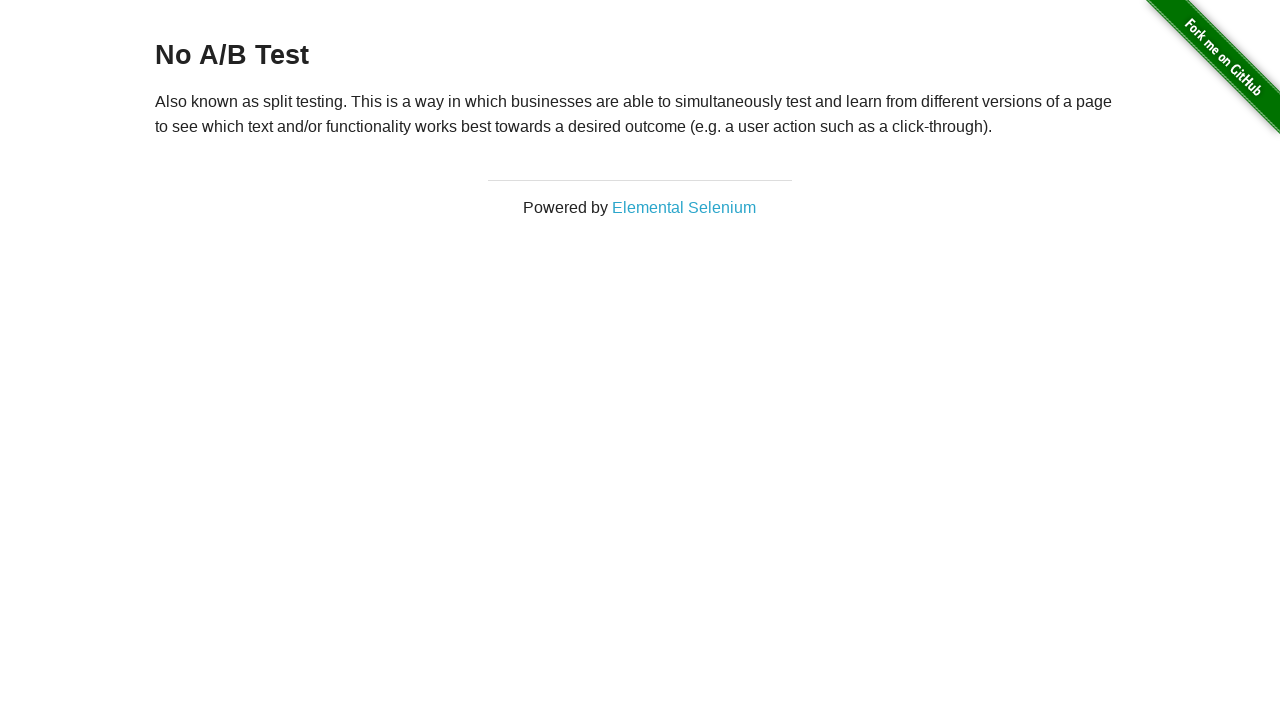